Tests the shifting content feature by navigating to menu element example, hovering over a menu item, then testing the image shifting example by clicking to change the image multiple times

Starting URL: https://the-internet.herokuapp.com/

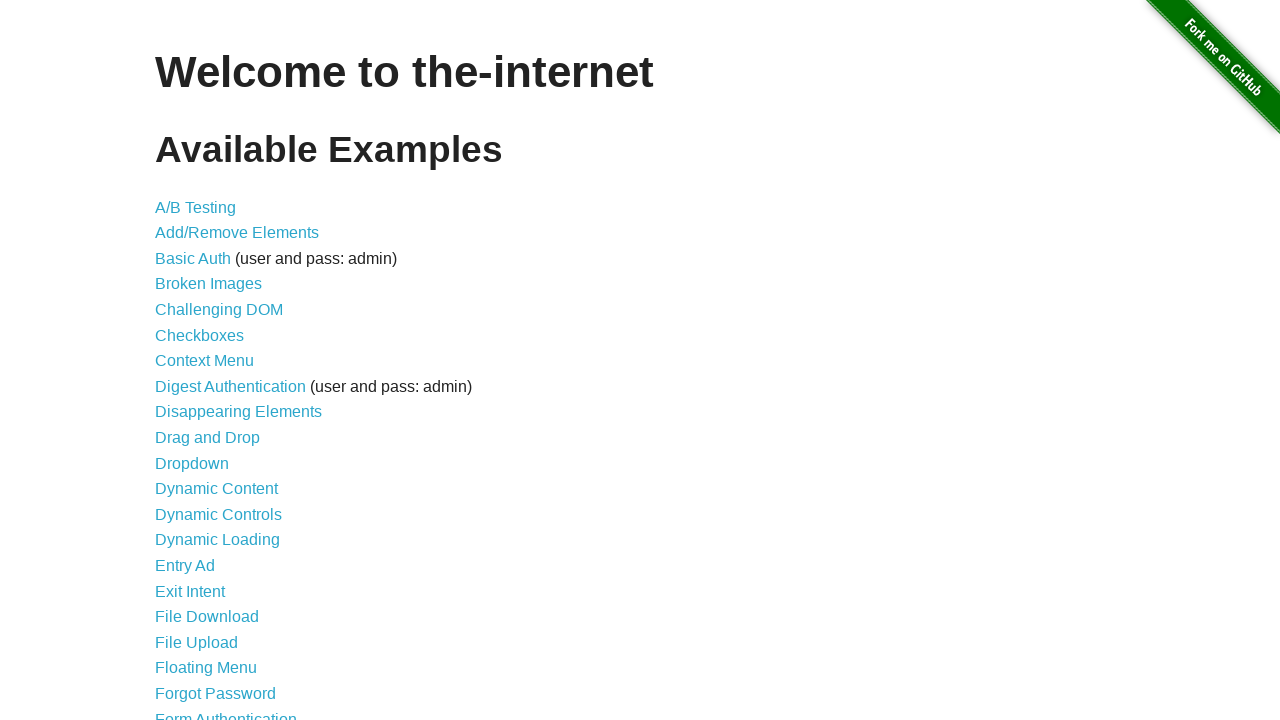

Clicked on Shifting Content link at (212, 523) on text=Shifting Content
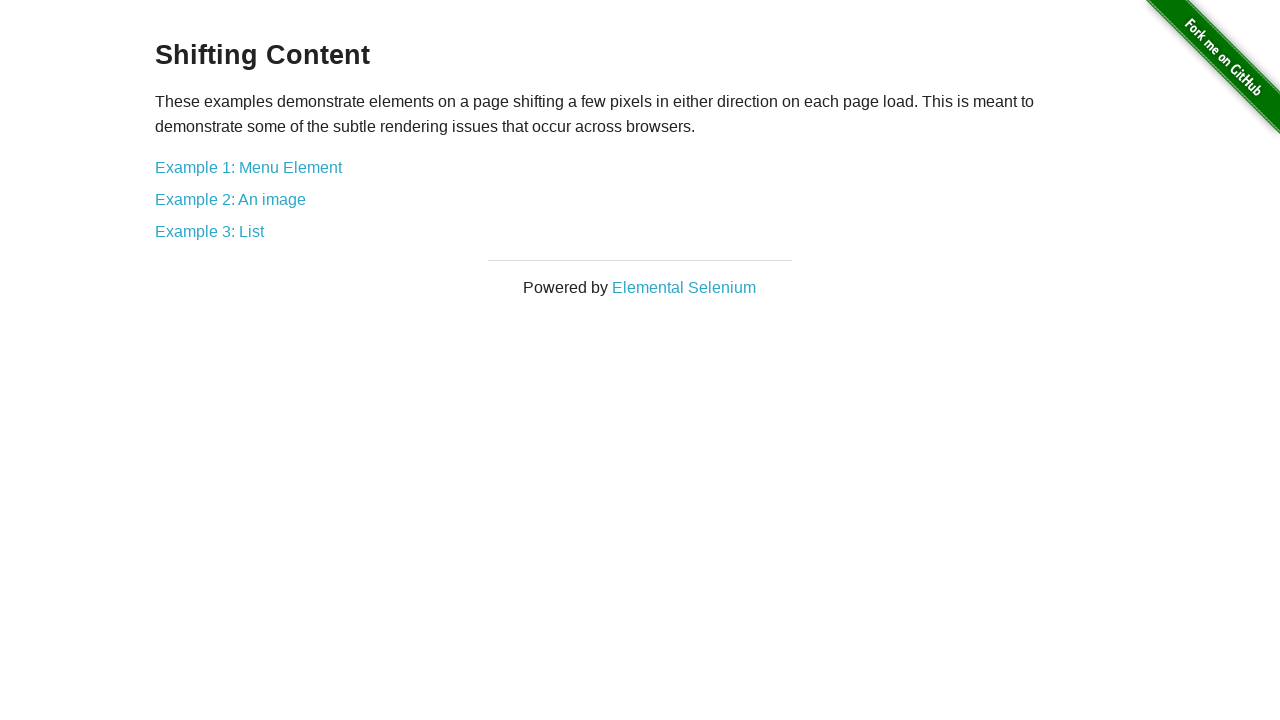

Clicked on Example 1: Menu Element at (248, 167) on text=Example 1: Menu Element
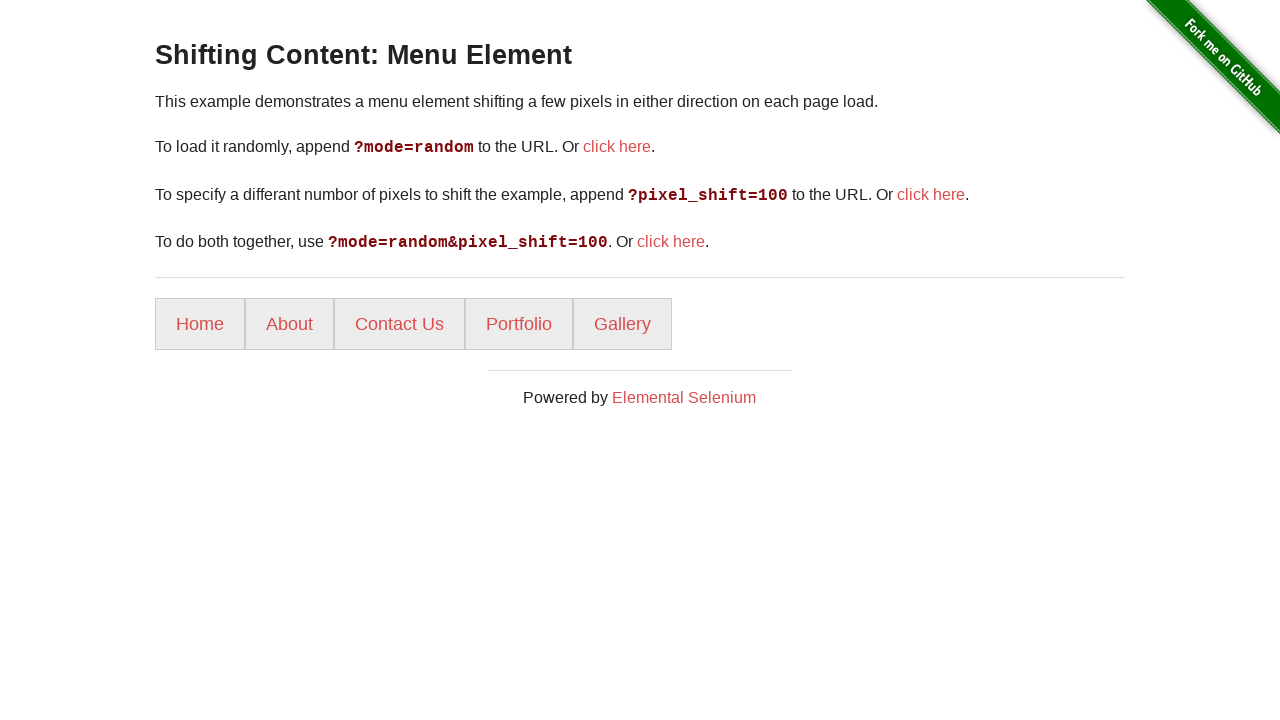

Hovered over Home menu link at (200, 324) on text=Home
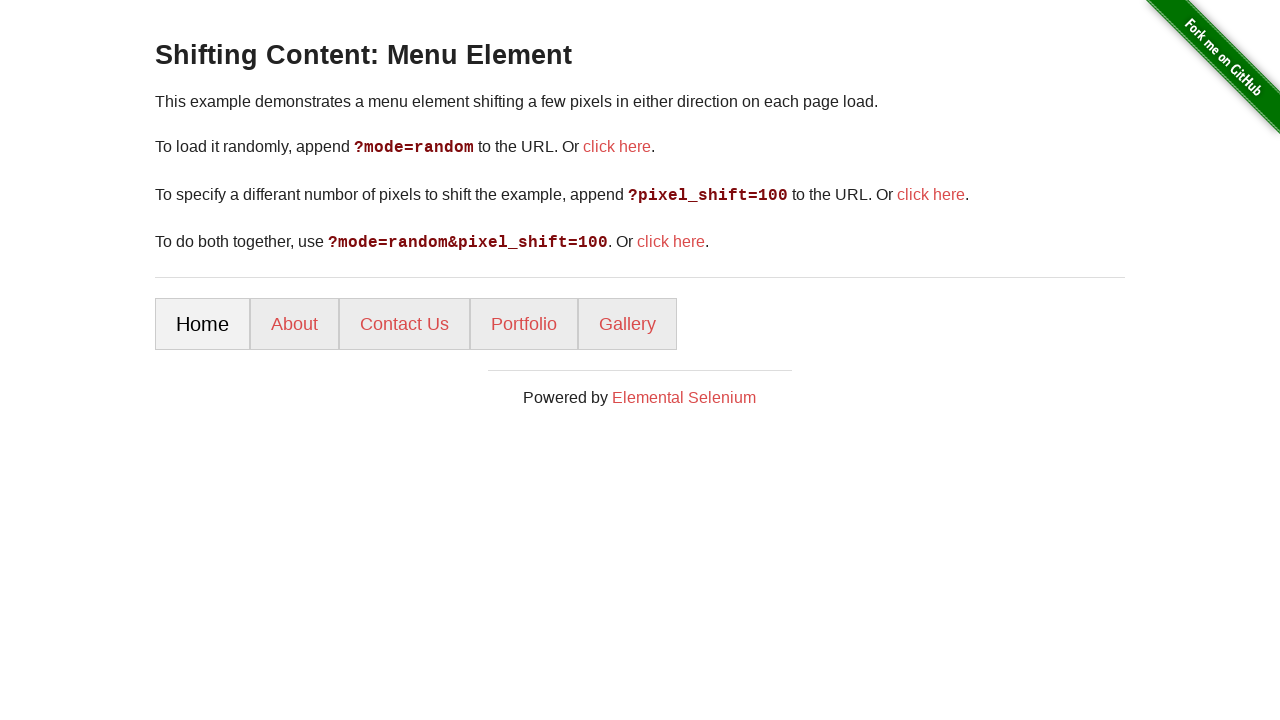

Waited 1000ms to observe hover effect
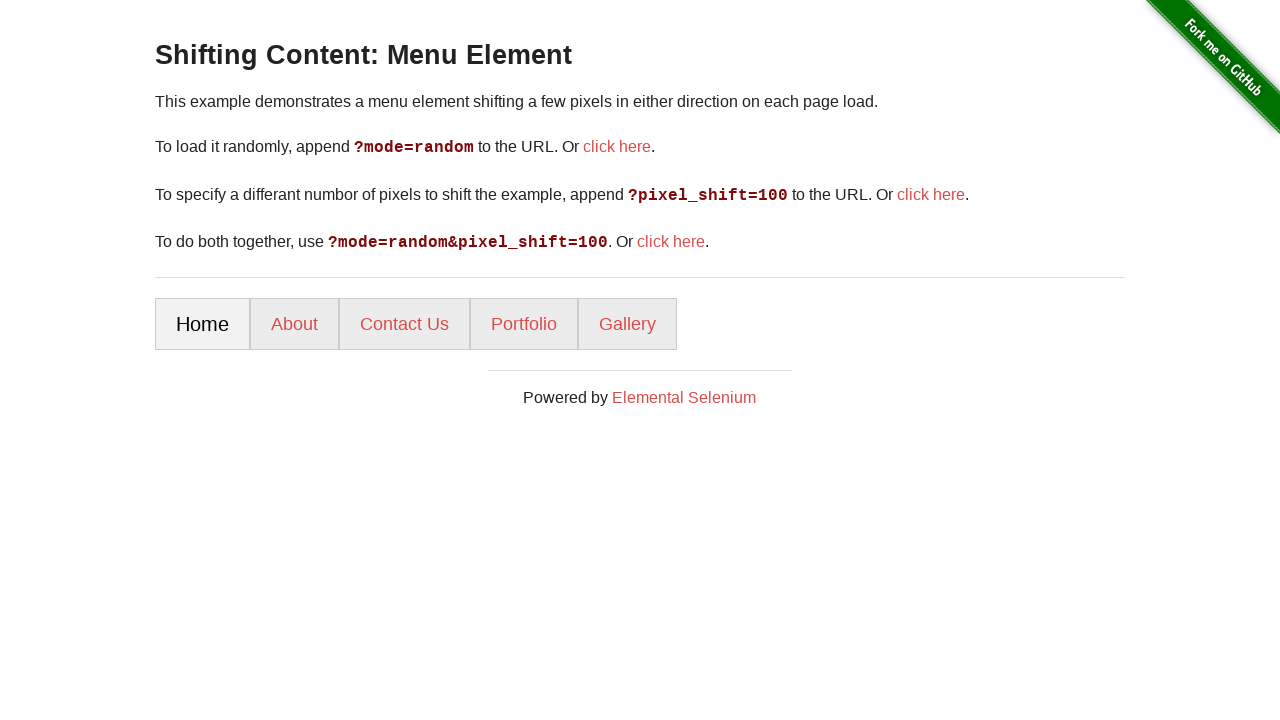

Navigated back to shifting content page
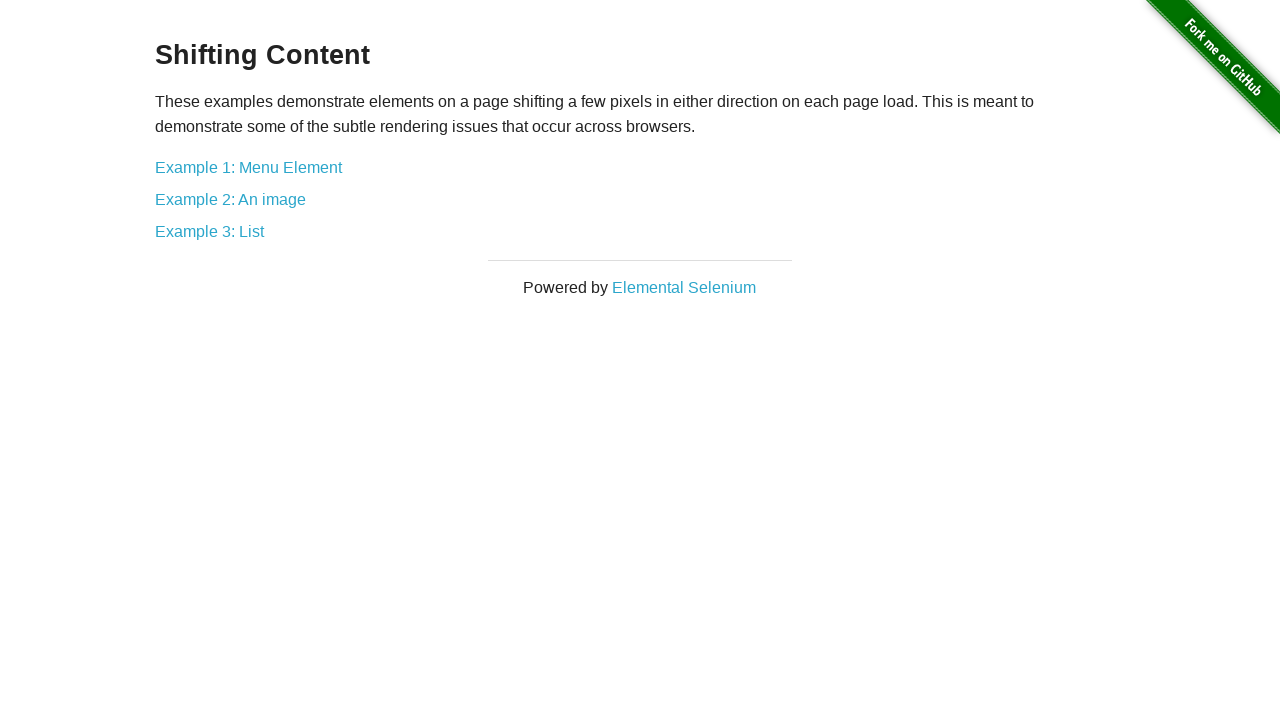

Clicked on Example 2: An image at (230, 199) on text=Example 2: An image
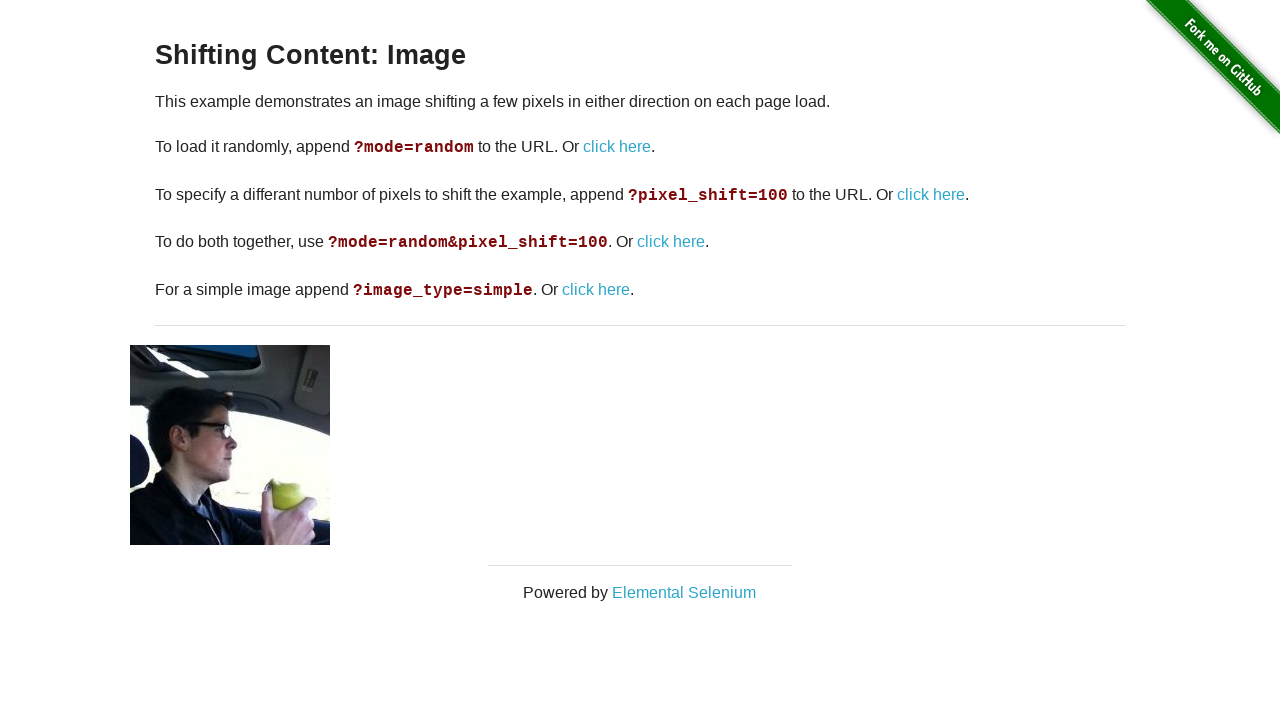

Clicked pixel shift link (iteration 1/4) to change image at (931, 194) on a[href*='?pixel_shift=100']
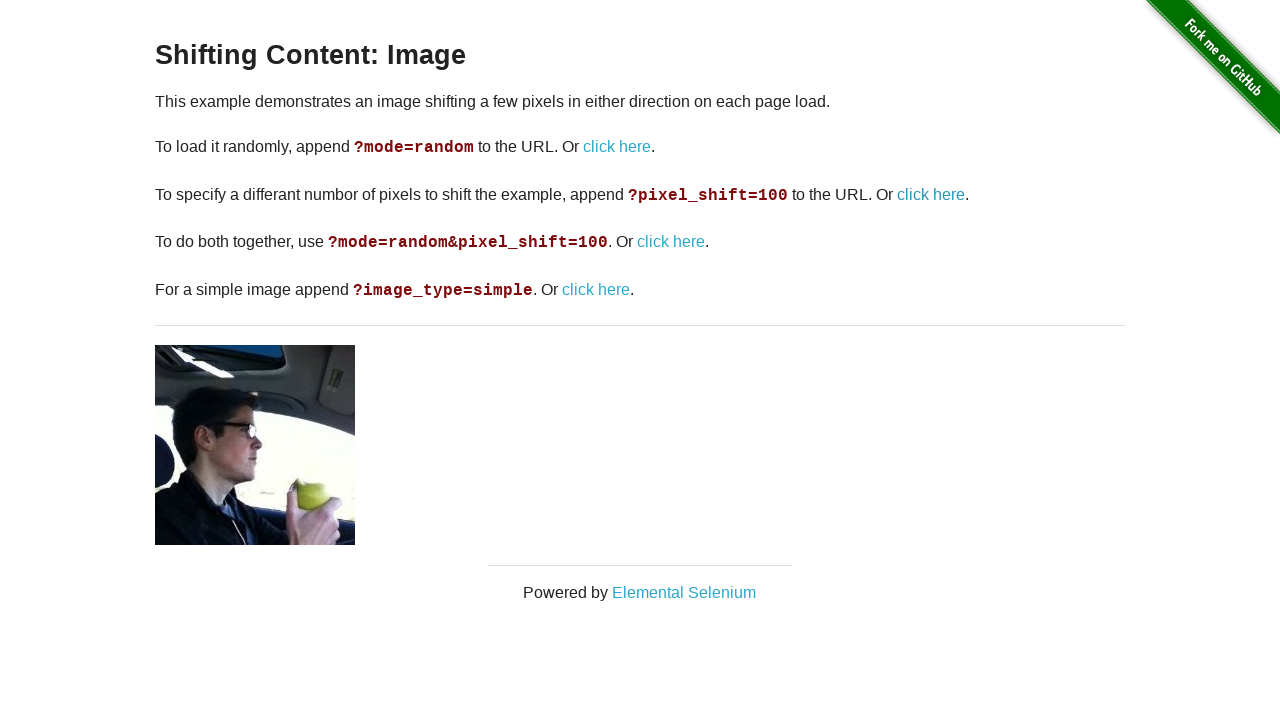

Waited 500ms for image to shift (iteration 1/4)
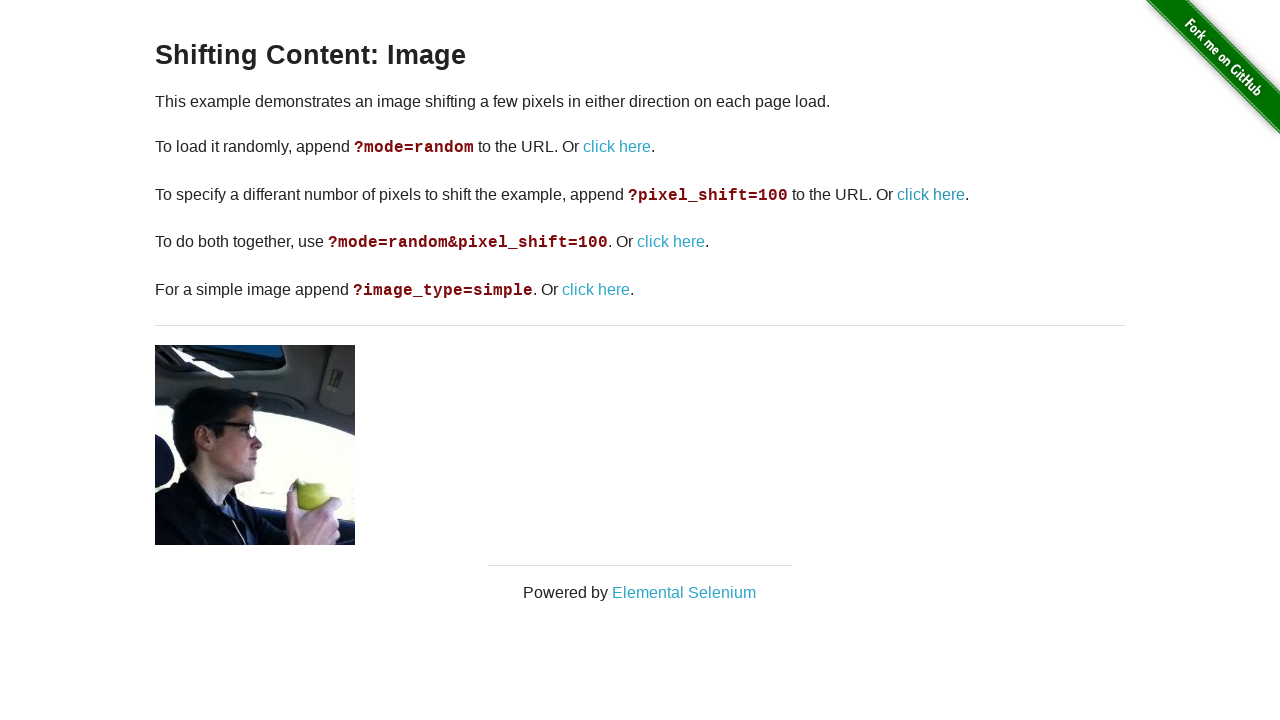

Clicked pixel shift link (iteration 2/4) to change image at (931, 194) on a[href*='?pixel_shift=100']
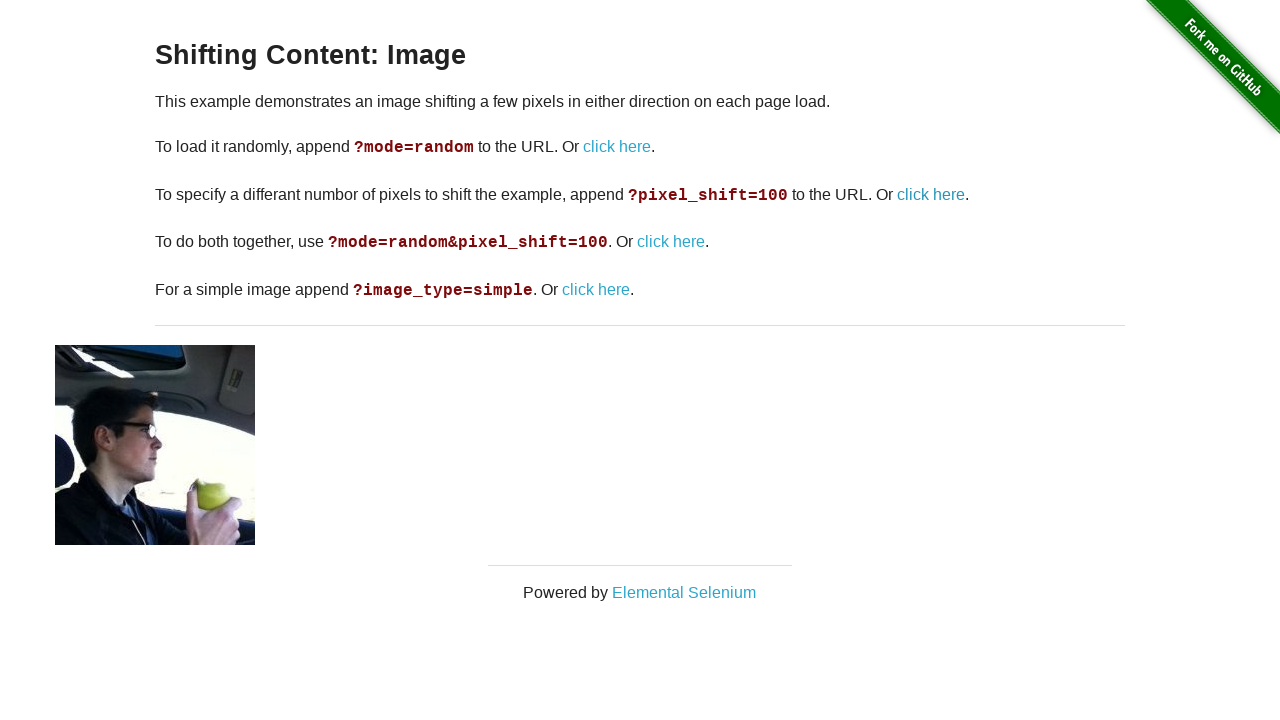

Waited 500ms for image to shift (iteration 2/4)
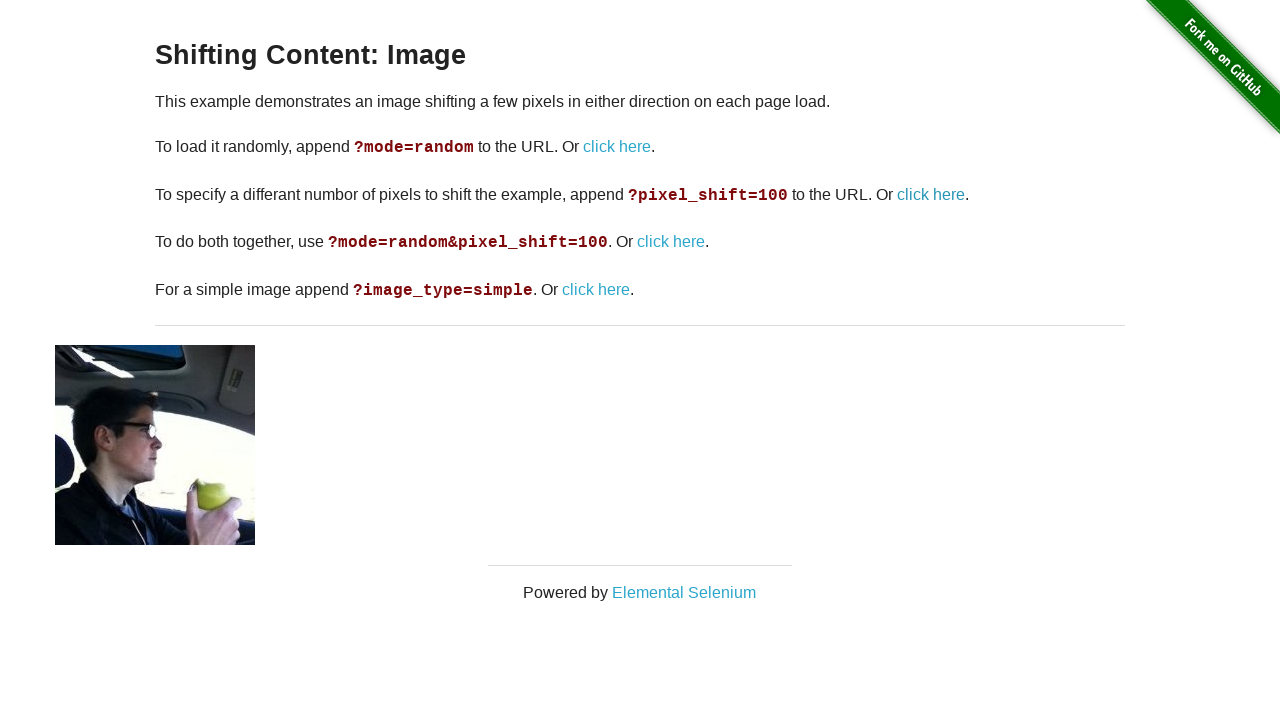

Clicked pixel shift link (iteration 3/4) to change image at (931, 194) on a[href*='?pixel_shift=100']
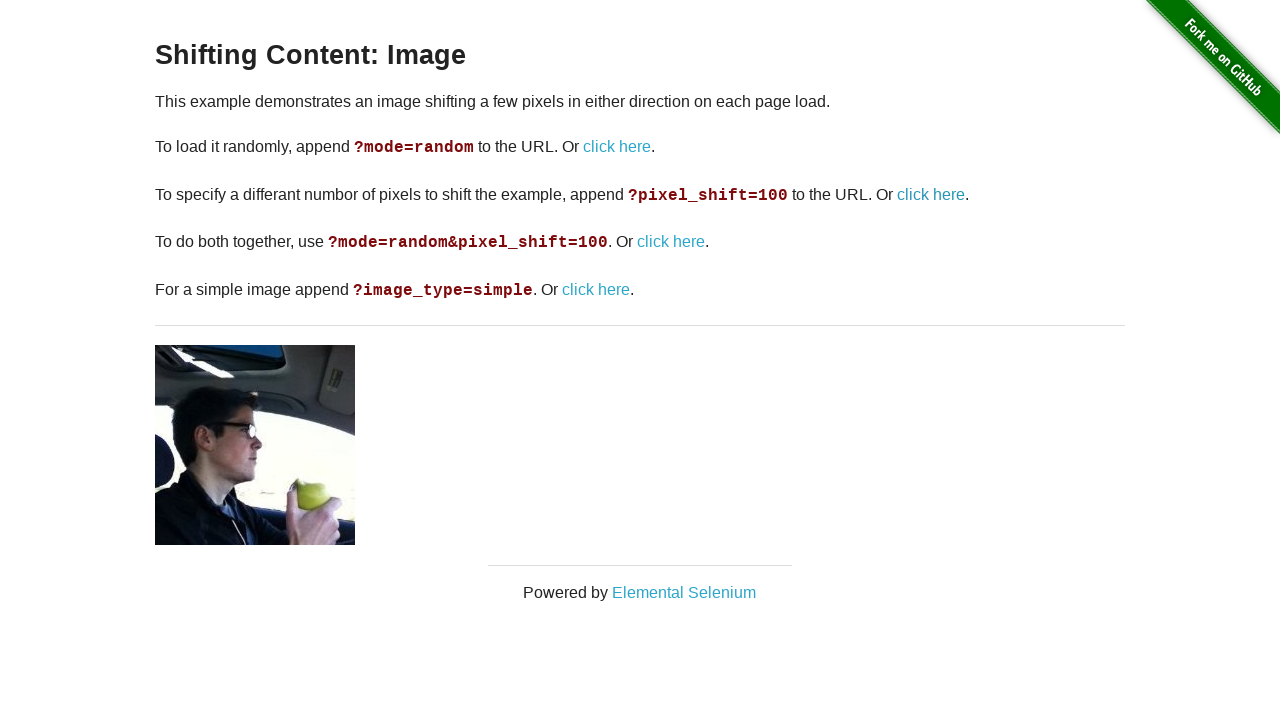

Waited 500ms for image to shift (iteration 3/4)
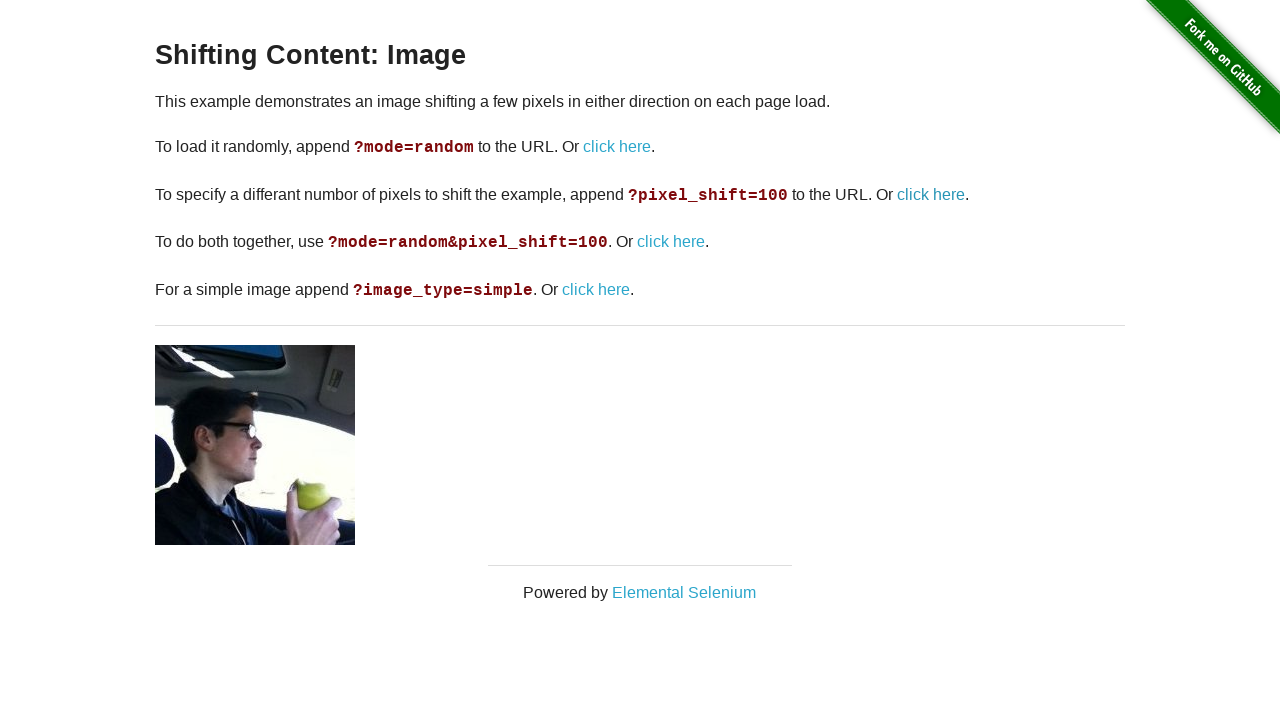

Clicked pixel shift link (iteration 4/4) to change image at (931, 194) on a[href*='?pixel_shift=100']
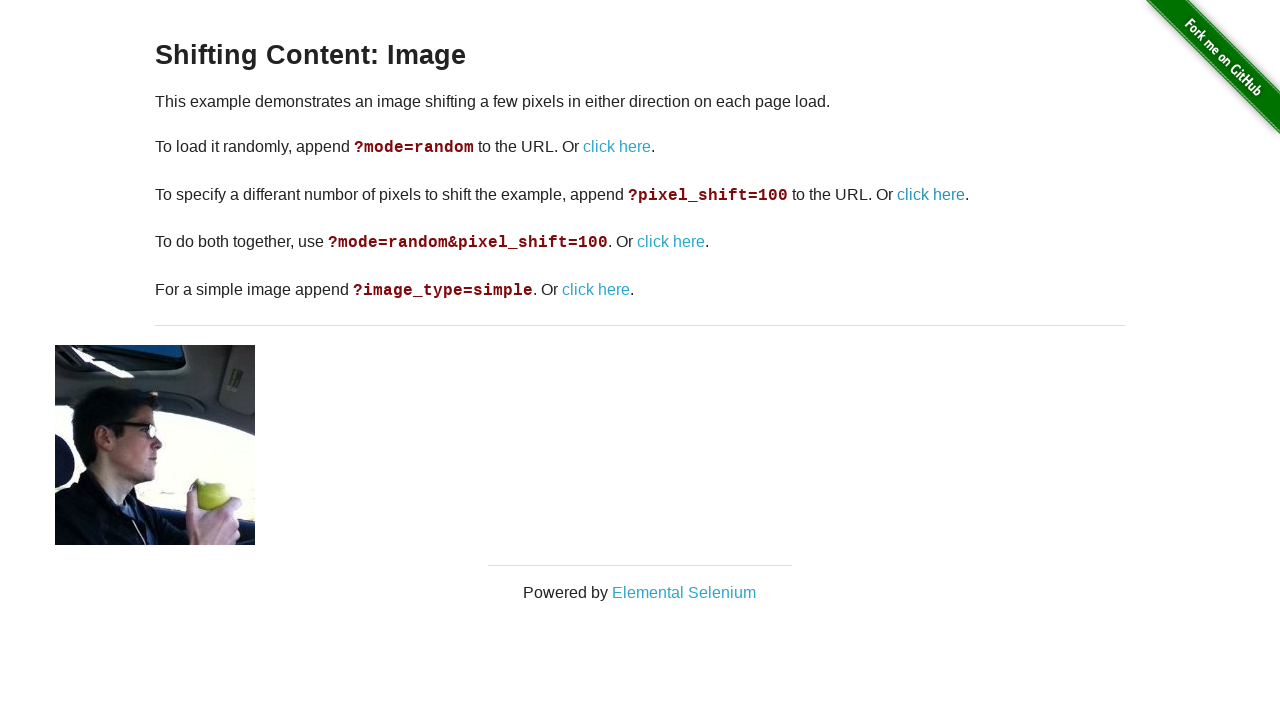

Waited 500ms for image to shift (iteration 4/4)
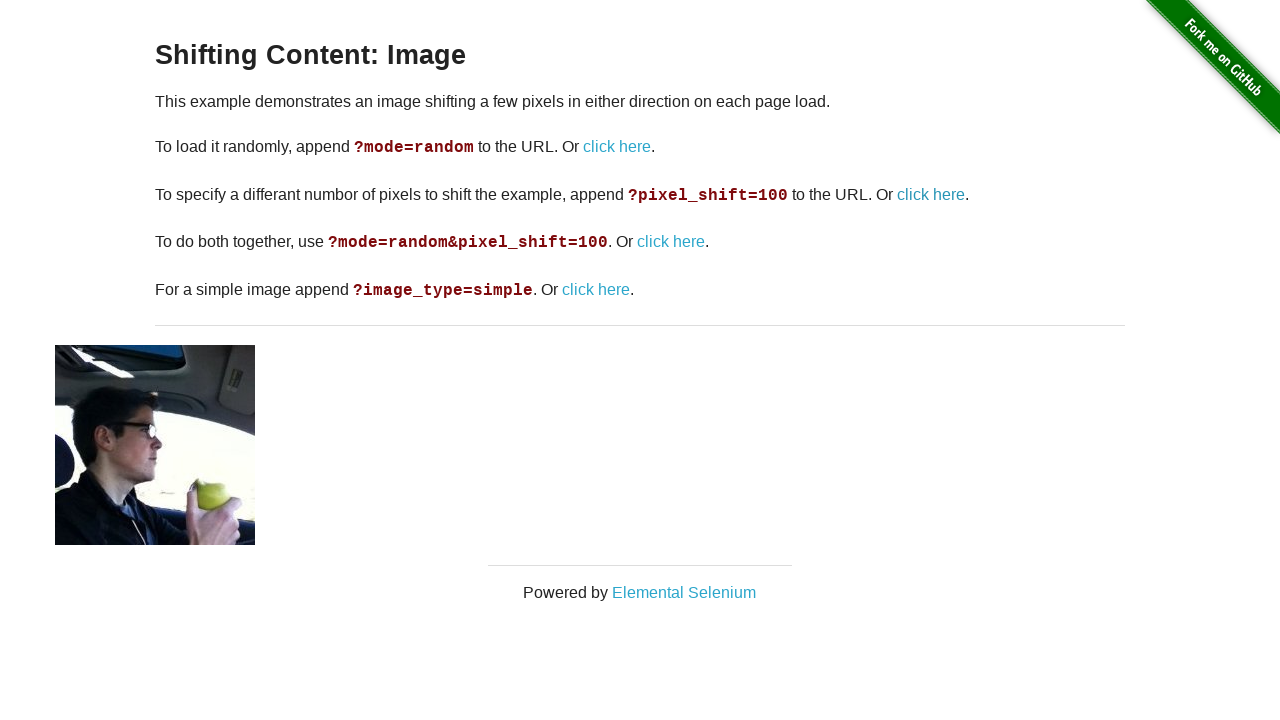

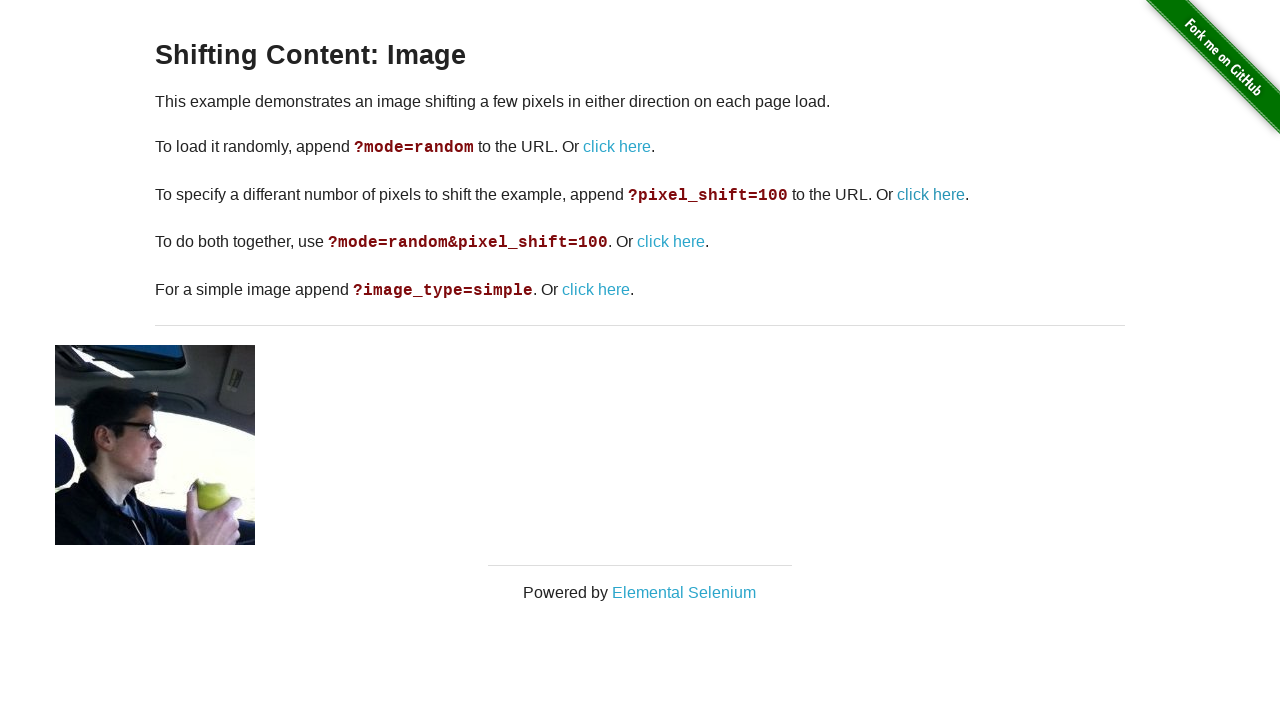